Tests that entered text is trimmed when editing a todo item

Starting URL: https://demo.playwright.dev/todomvc

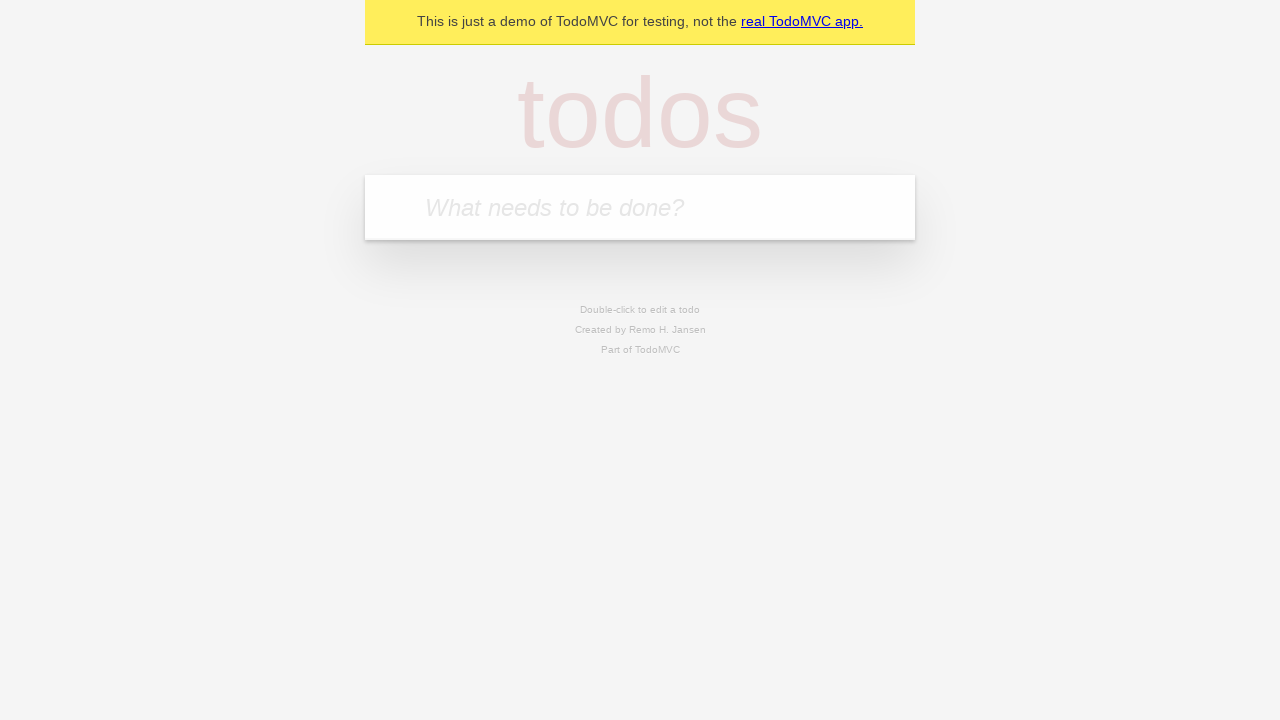

Filled new todo field with 'buy some Cheddar cheese' on internal:attr=[placeholder="What needs to be done?"i]
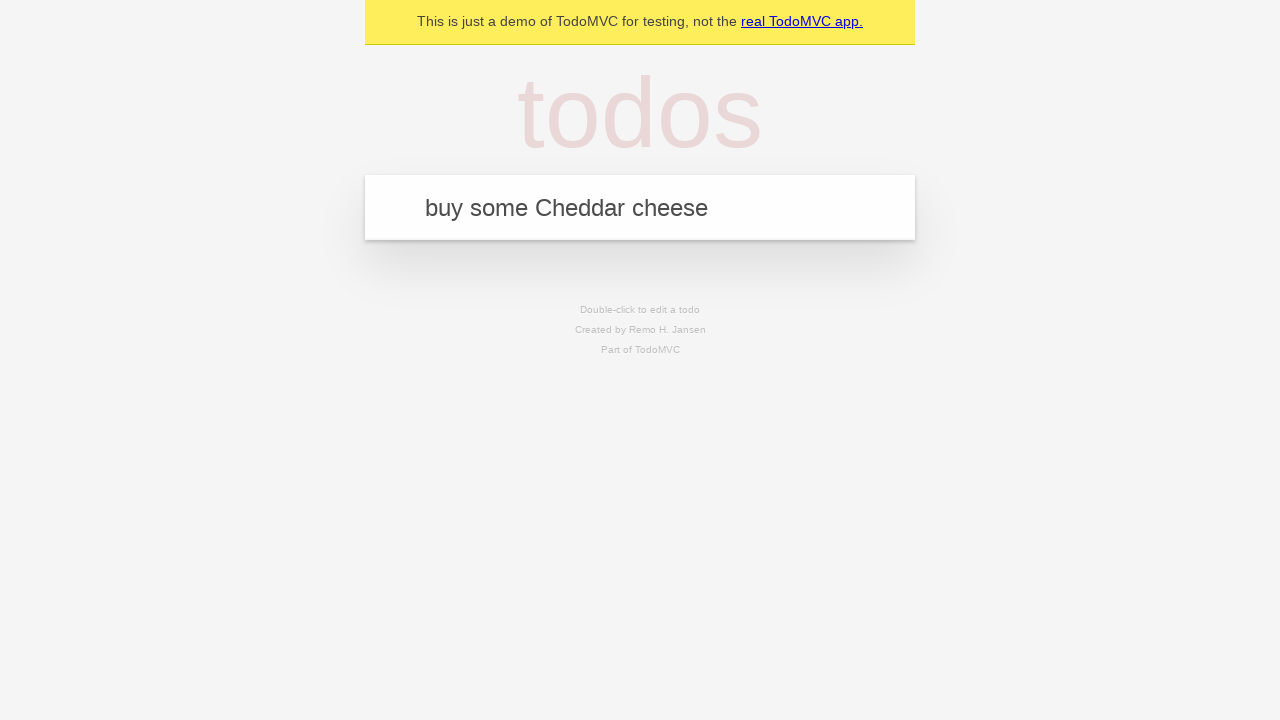

Pressed Enter to create todo 'buy some Cheddar cheese' on internal:attr=[placeholder="What needs to be done?"i]
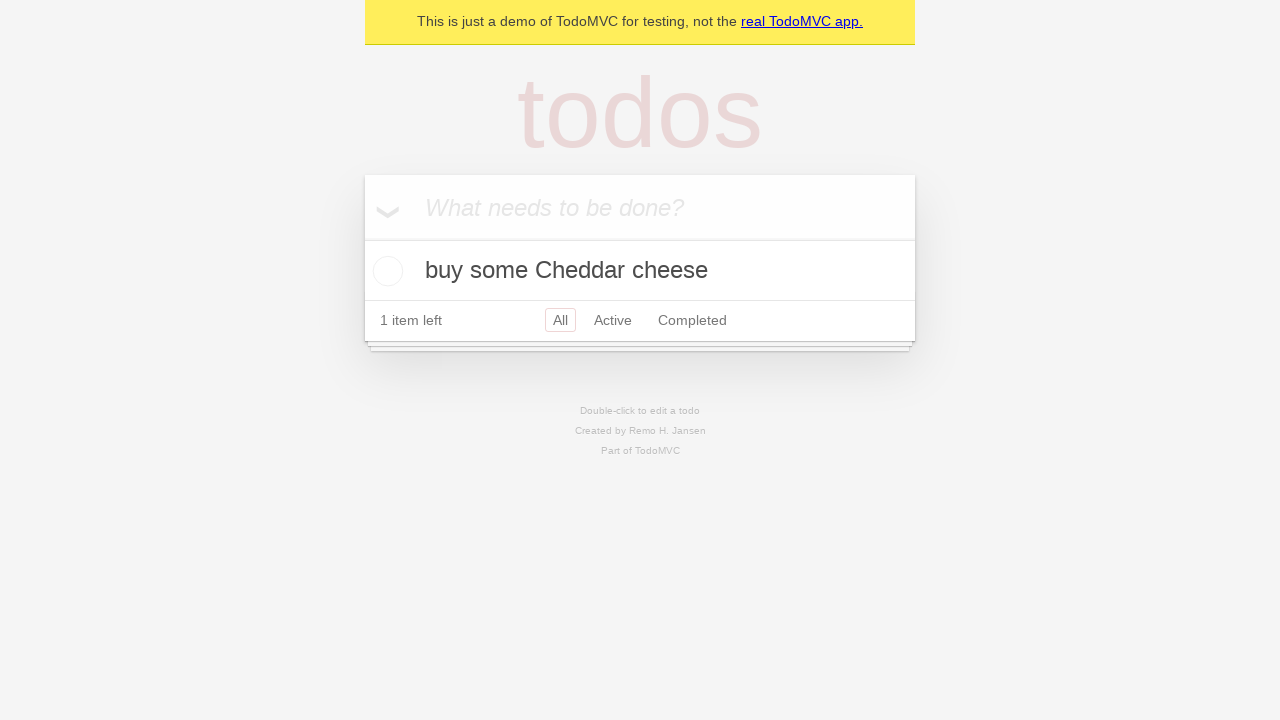

Filled new todo field with 'feed the dog' on internal:attr=[placeholder="What needs to be done?"i]
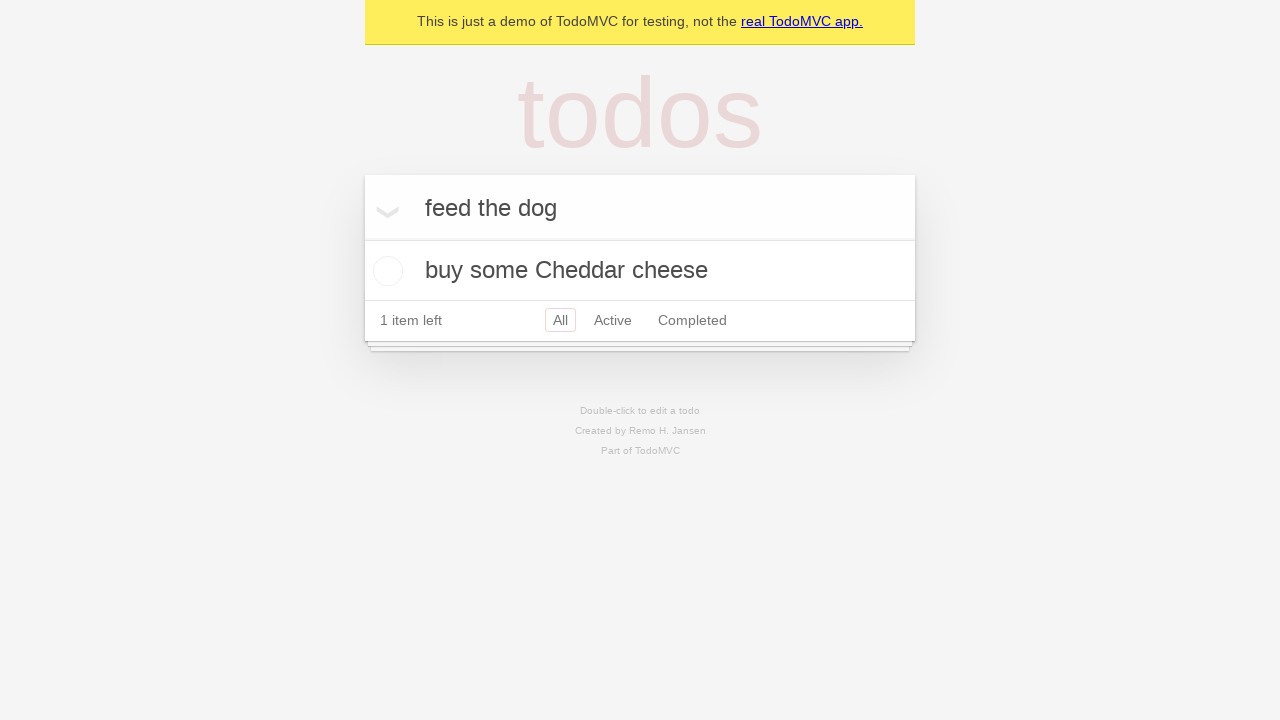

Pressed Enter to create todo 'feed the dog' on internal:attr=[placeholder="What needs to be done?"i]
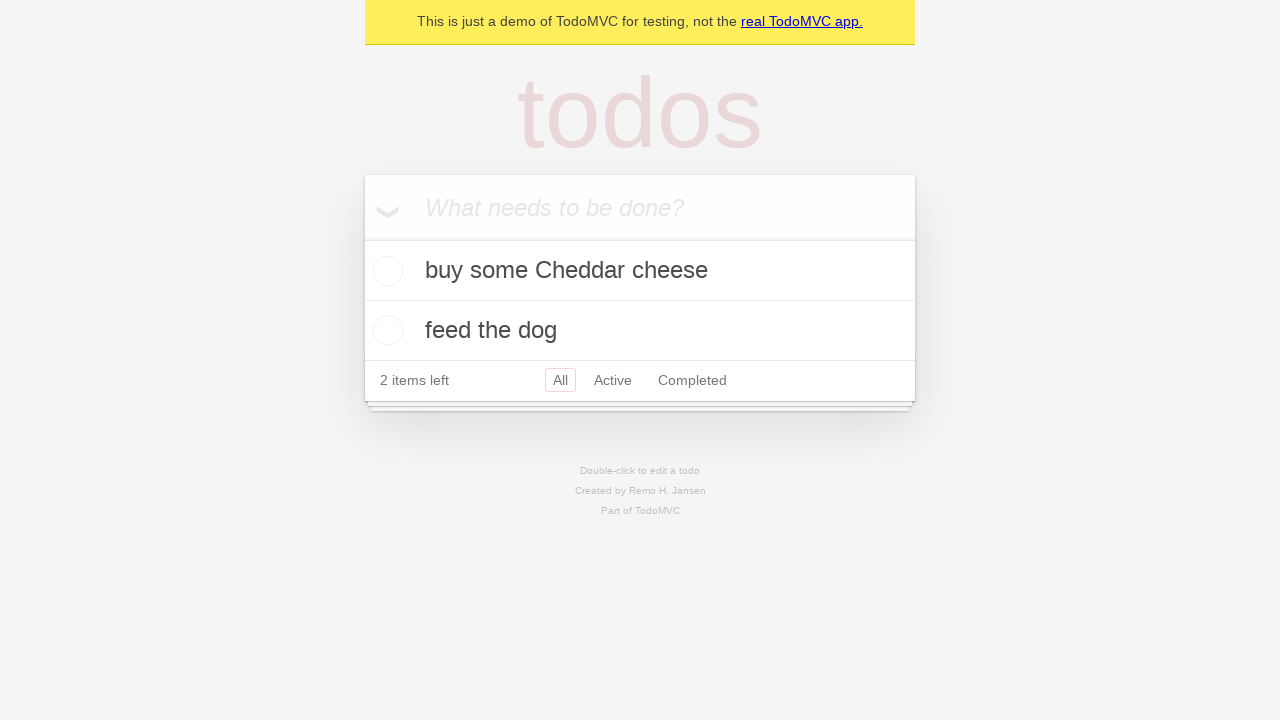

Filled new todo field with 'book a doctors appointment' on internal:attr=[placeholder="What needs to be done?"i]
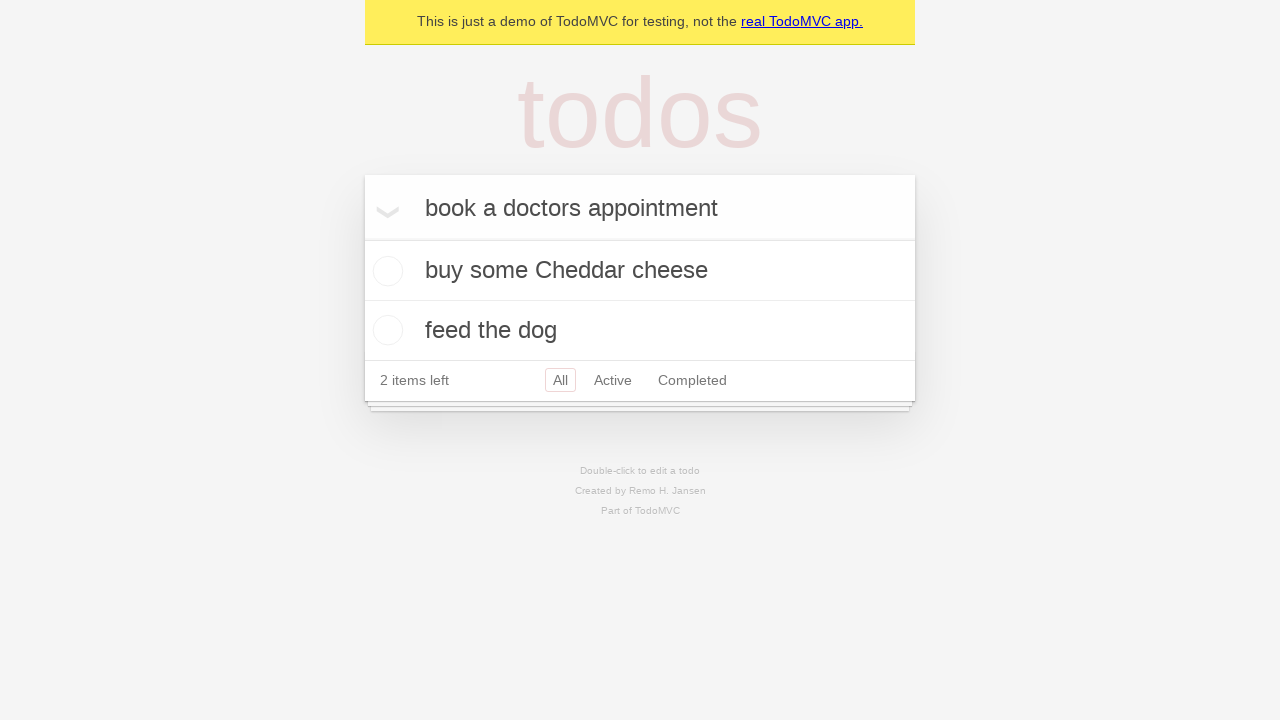

Pressed Enter to create todo 'book a doctors appointment' on internal:attr=[placeholder="What needs to be done?"i]
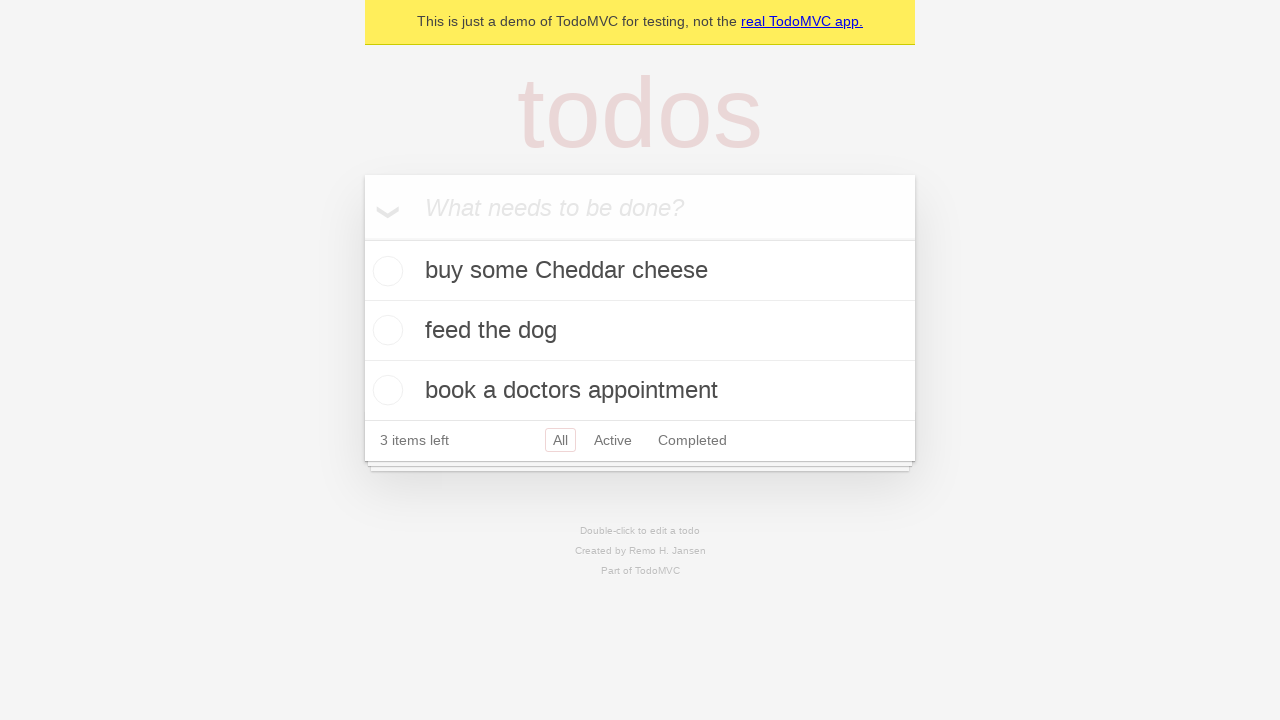

Waited for all 3 todo items to be created
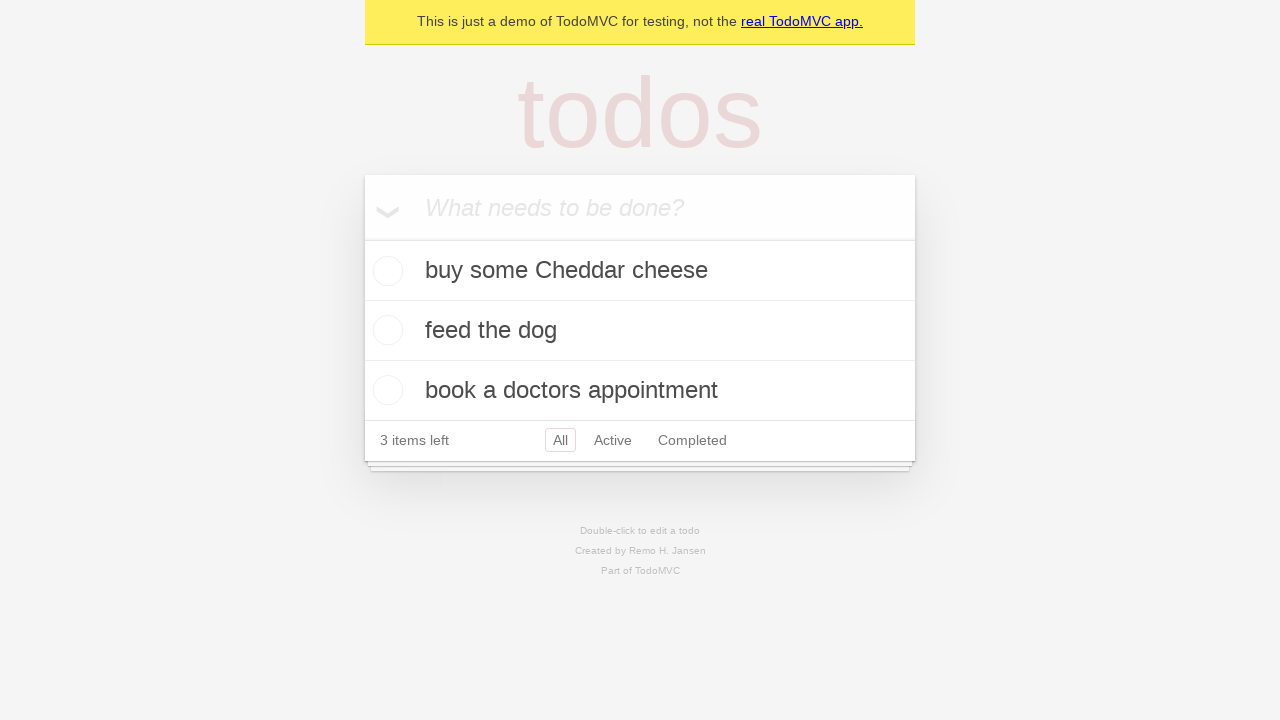

Double-clicked second todo item to enter edit mode at (640, 331) on internal:testid=[data-testid="todo-item"s] >> nth=1
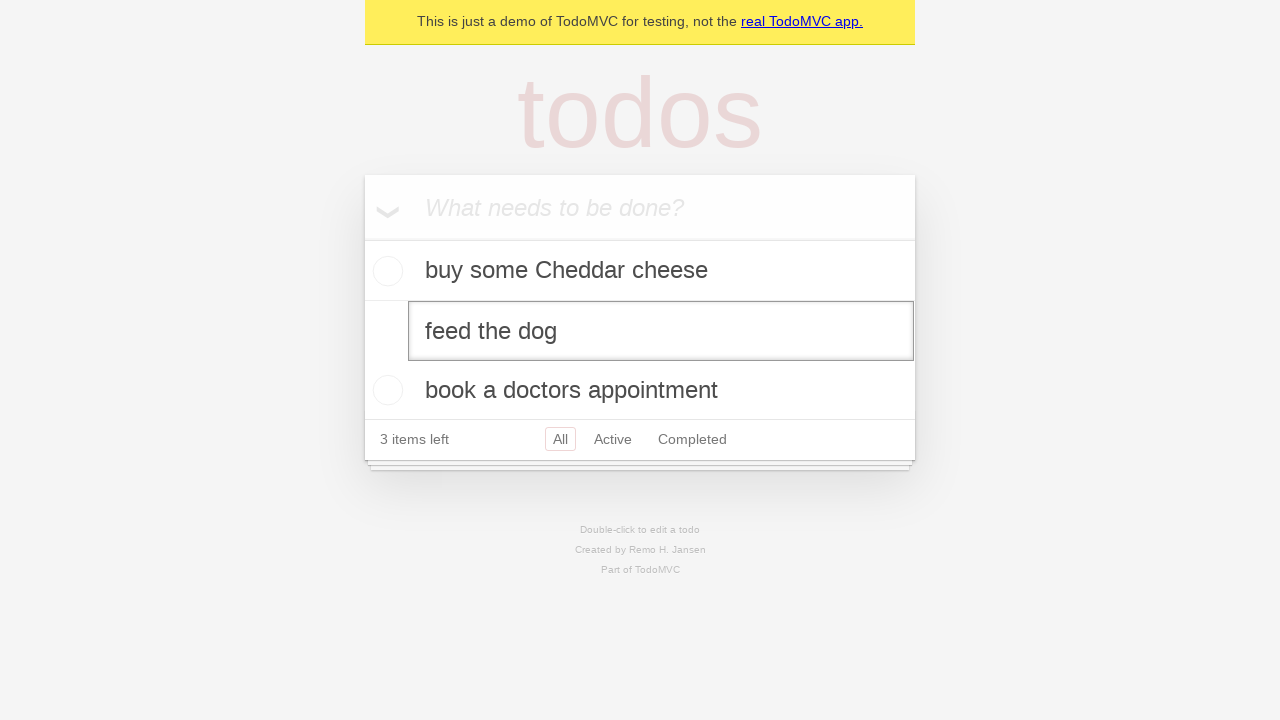

Filled edit field with text containing whitespace: '    buy some sausages    ' on internal:testid=[data-testid="todo-item"s] >> nth=1 >> internal:role=textbox[nam
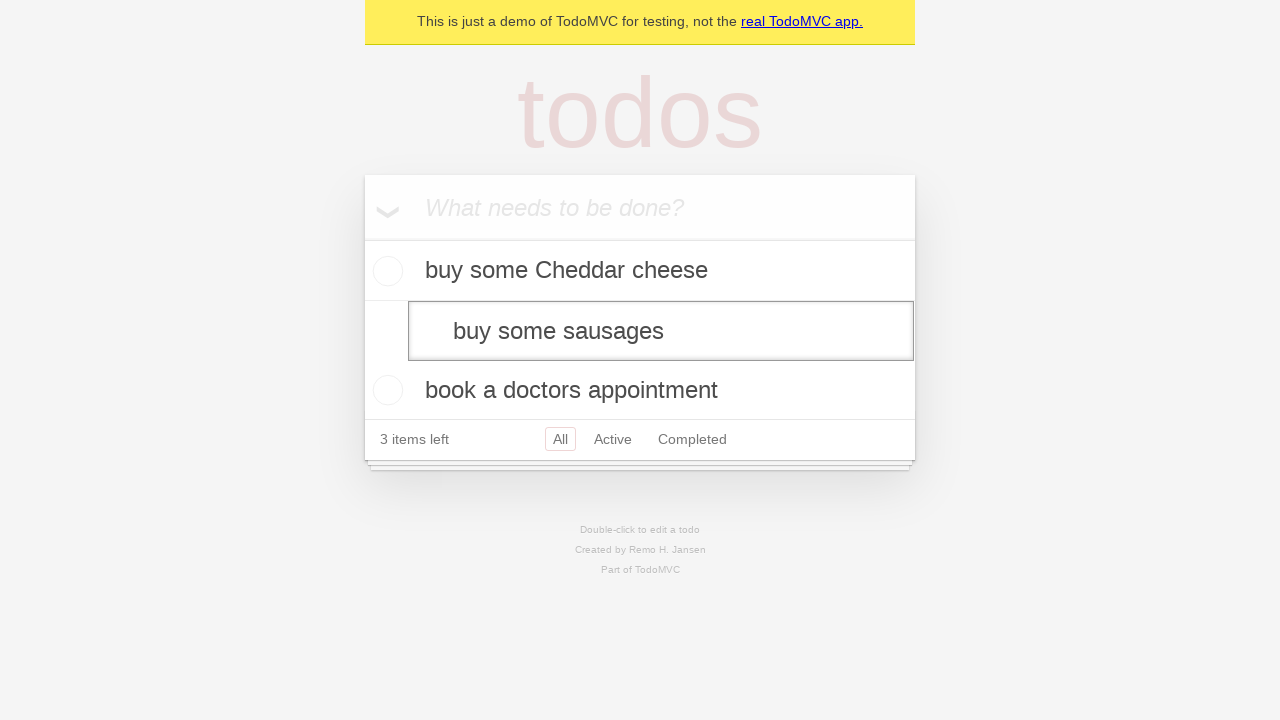

Pressed Enter to save edited todo, verifying text is trimmed on internal:testid=[data-testid="todo-item"s] >> nth=1 >> internal:role=textbox[nam
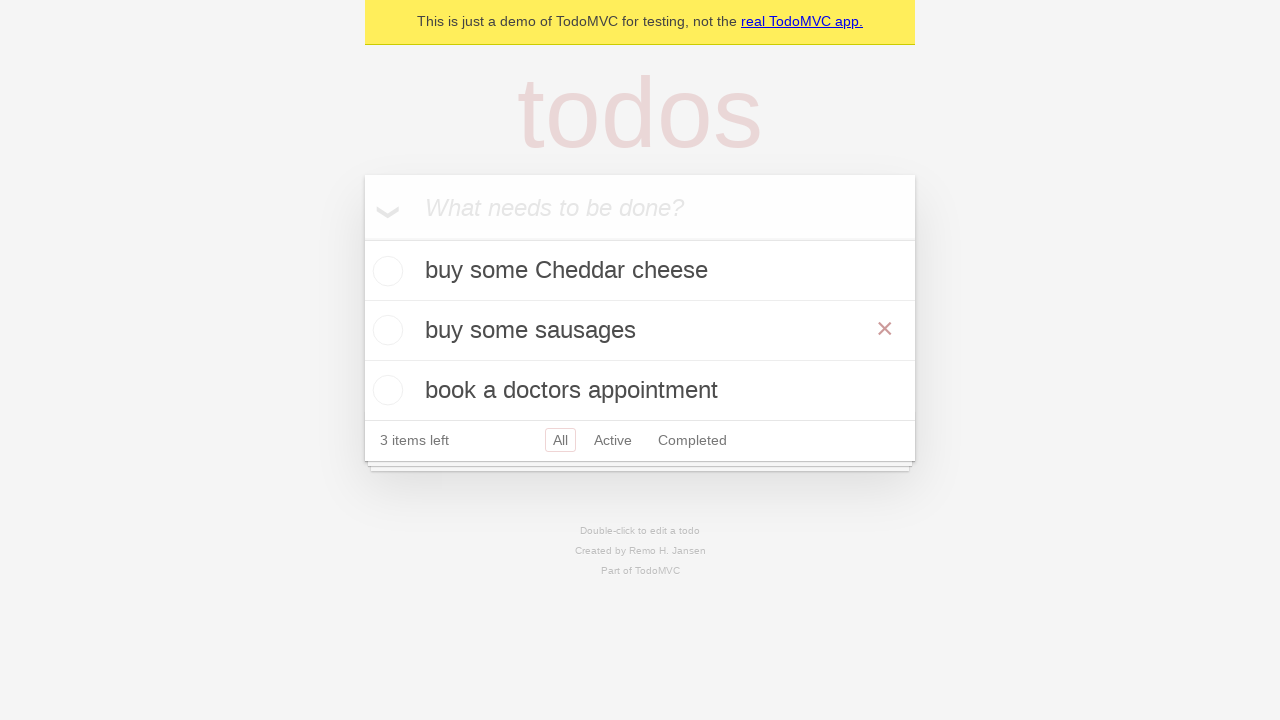

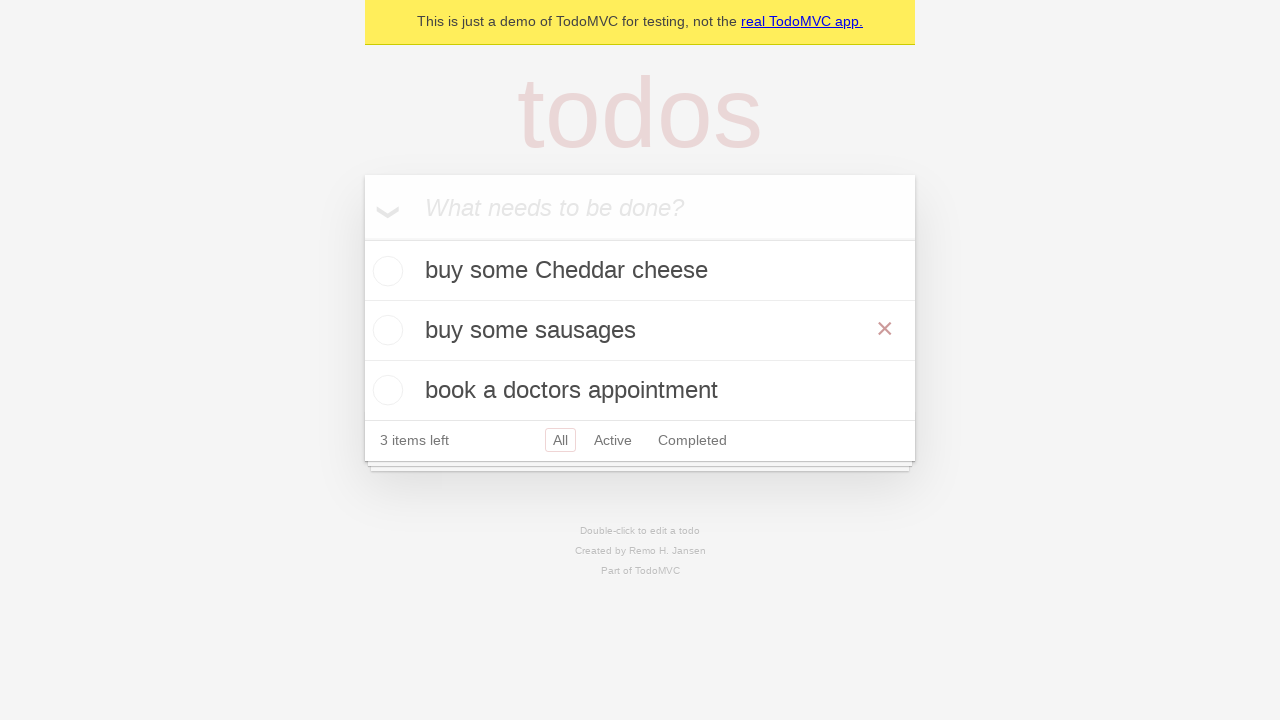